Tests jQuery UI selectable functionality by selecting multiple items from item 1 to item 4 using click and drag

Starting URL: https://jqueryui.com/selectable/

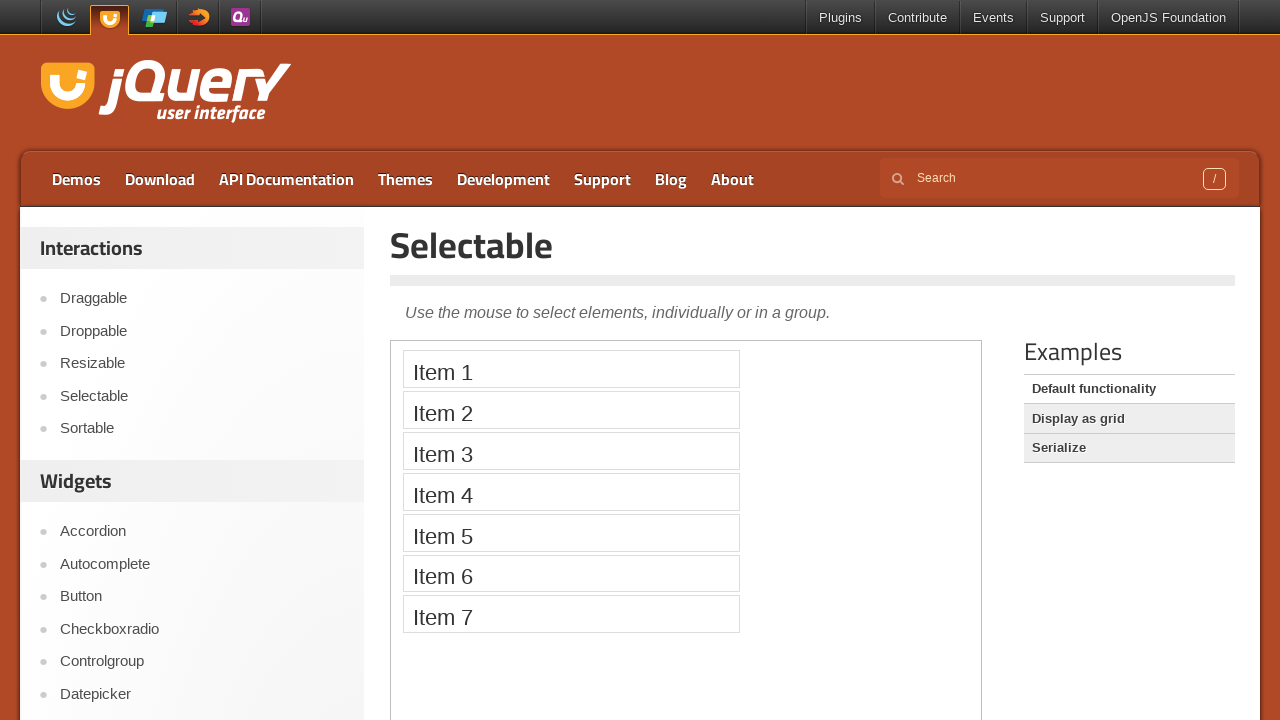

Navigated to jQuery UI selectable demo page
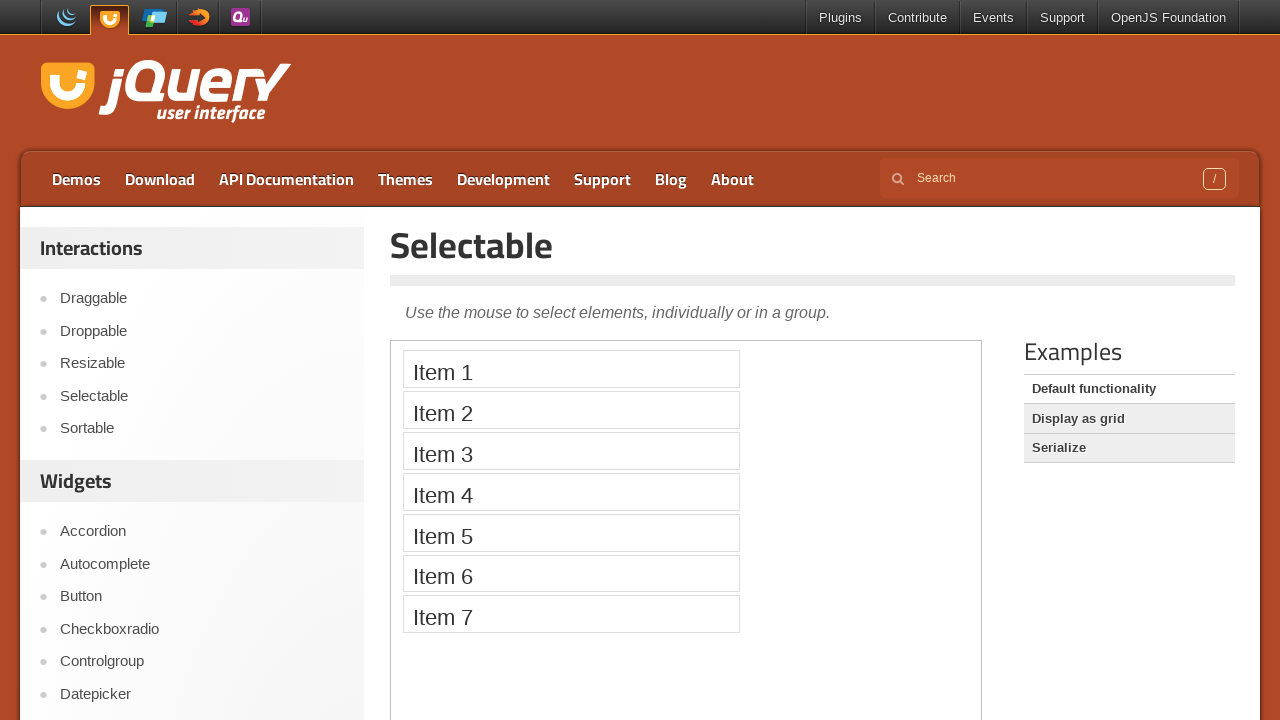

Located and accessed the selectable demo iframe
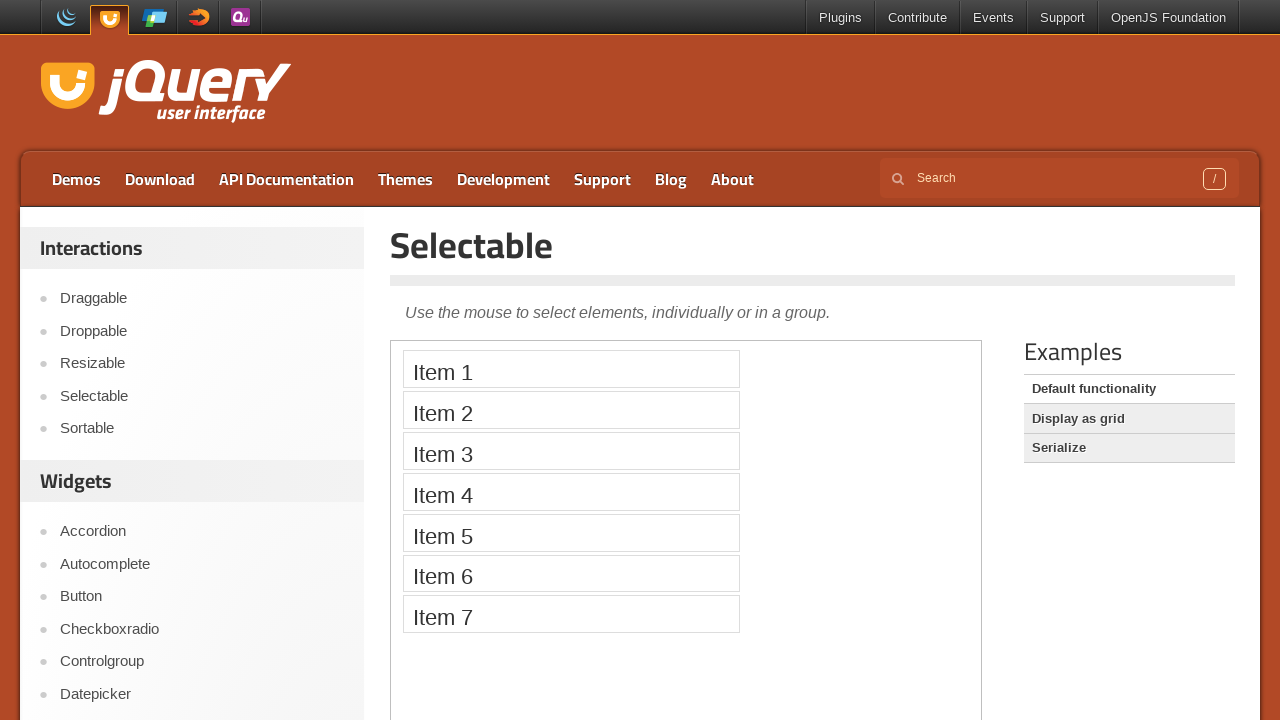

Located the first selectable item (Item 1)
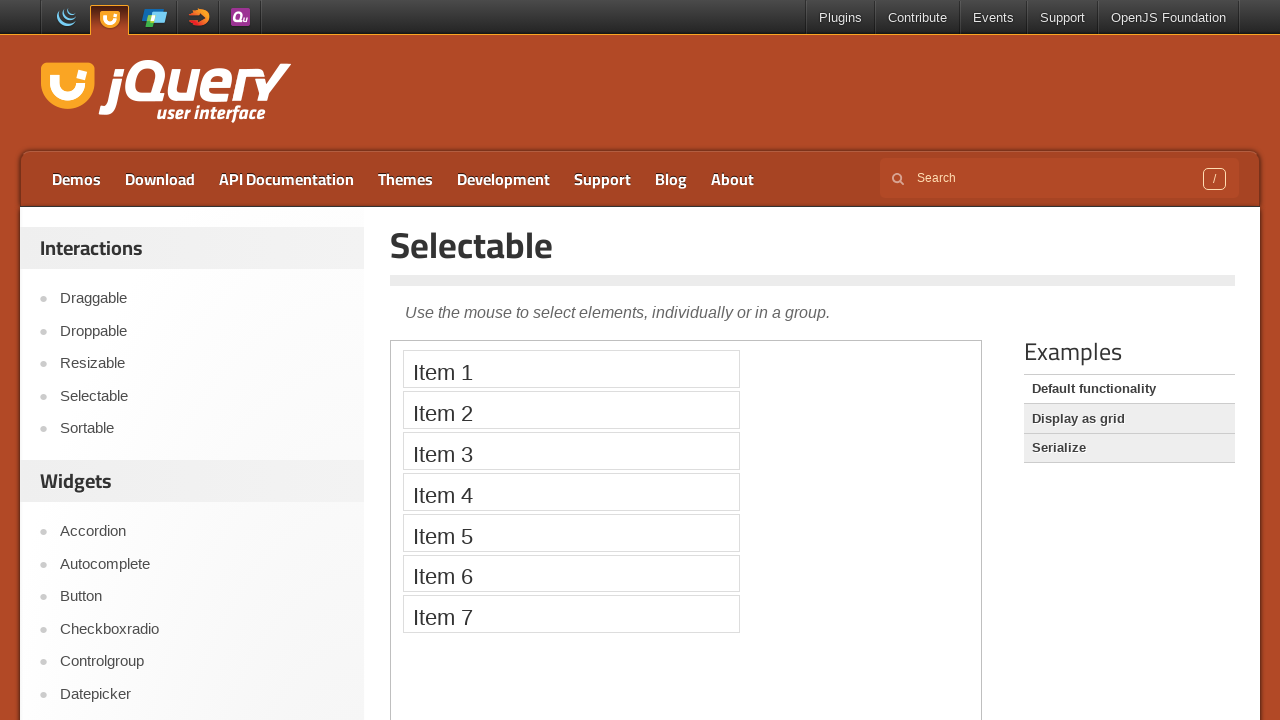

Located the fourth selectable item (Item 4)
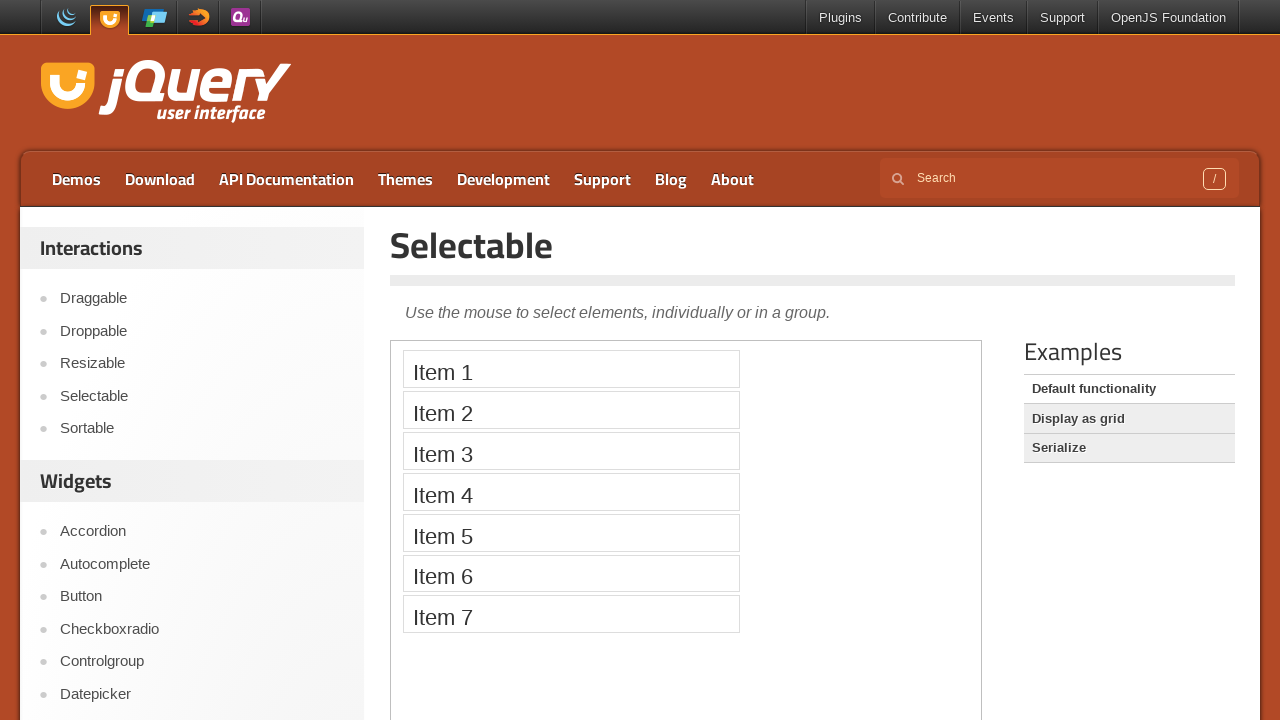

Retrieved bounding box coordinates for Item 1
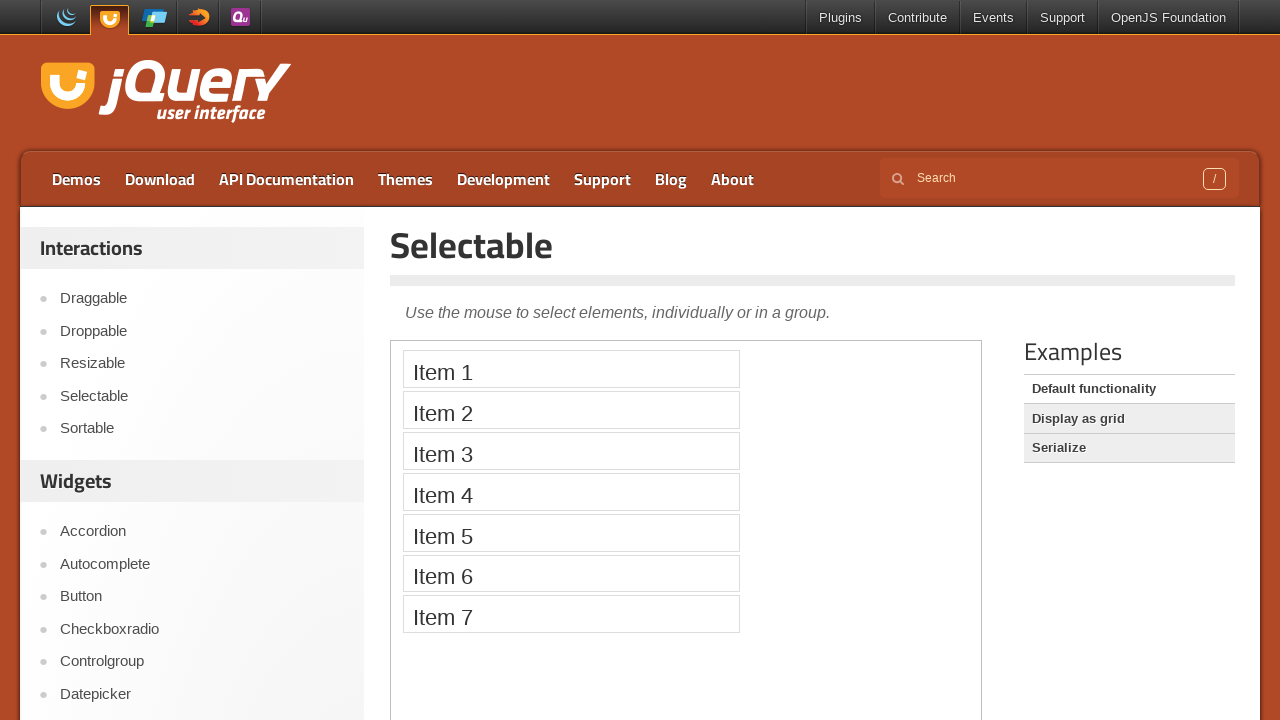

Retrieved bounding box coordinates for Item 4
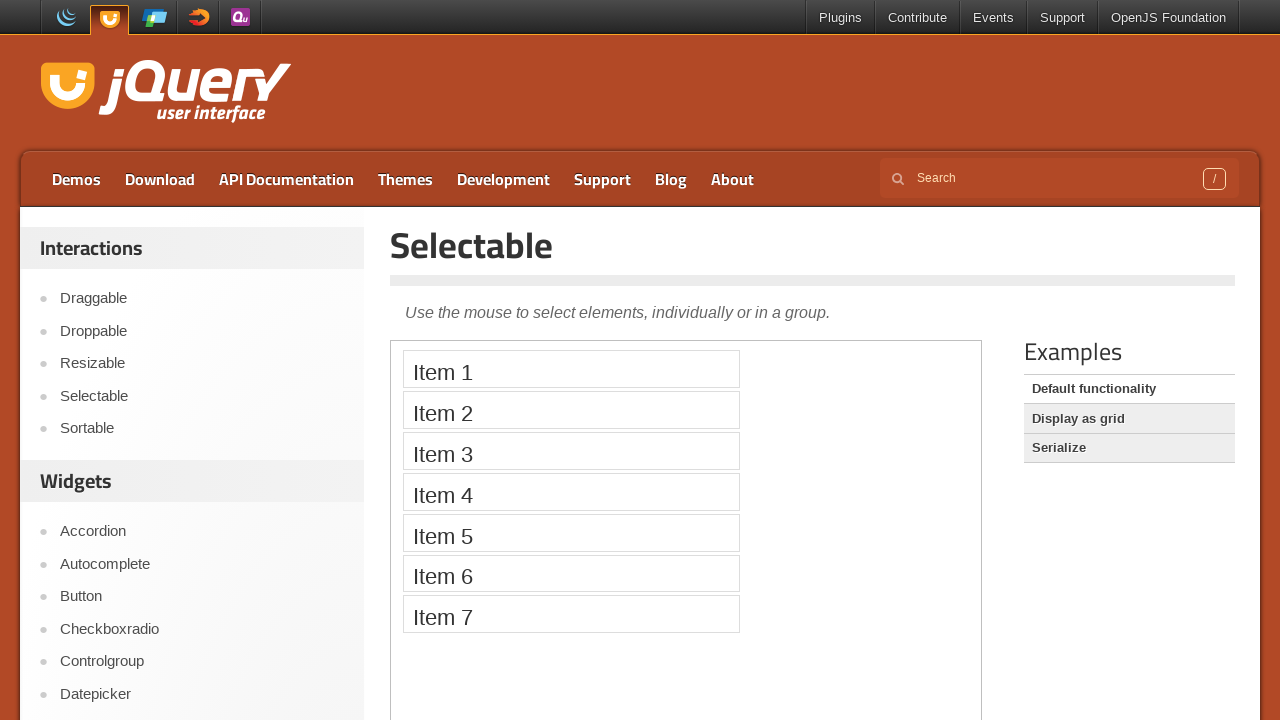

Moved mouse to the center of Item 1 at (571, 369)
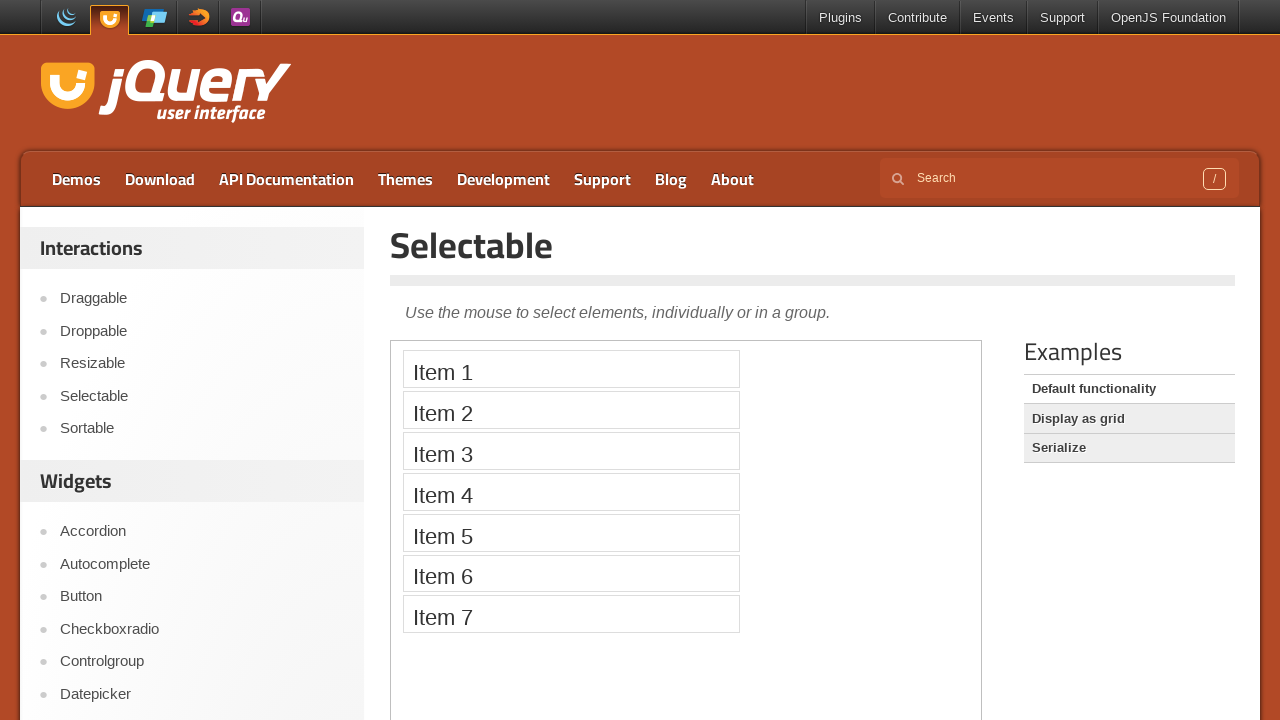

Pressed mouse button down to start selection at (571, 369)
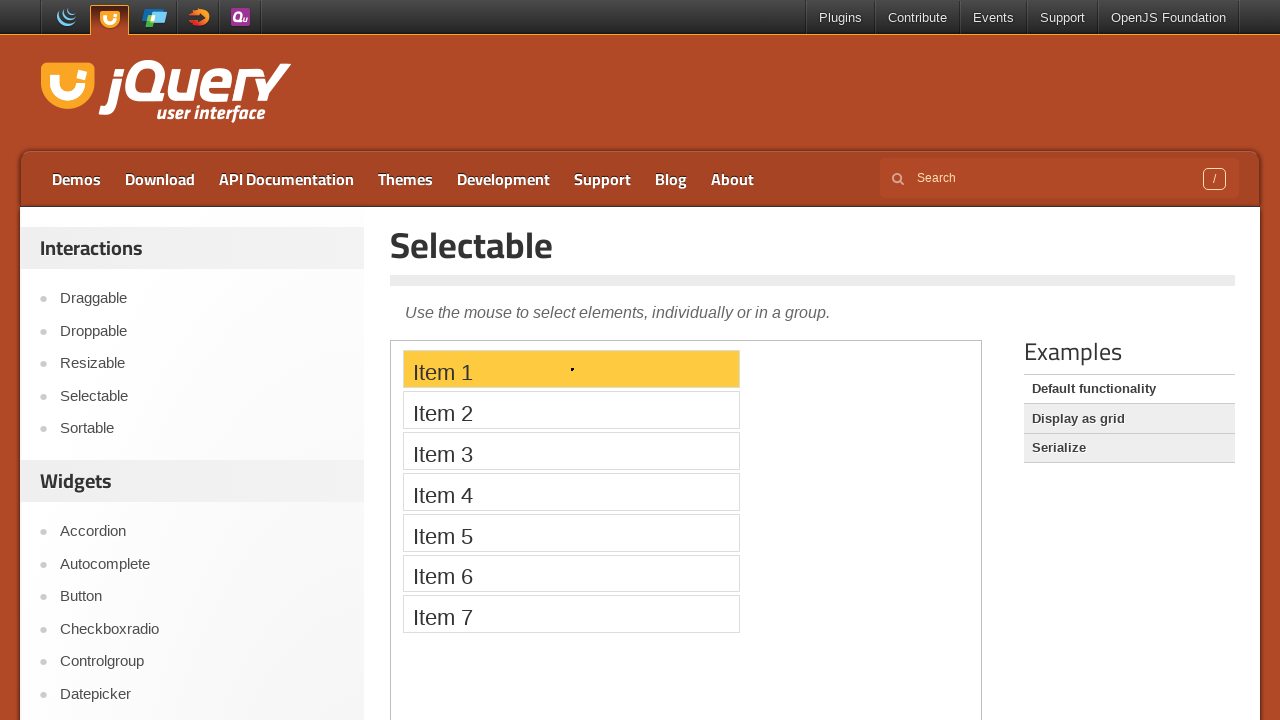

Dragged mouse to the center of Item 4 at (571, 492)
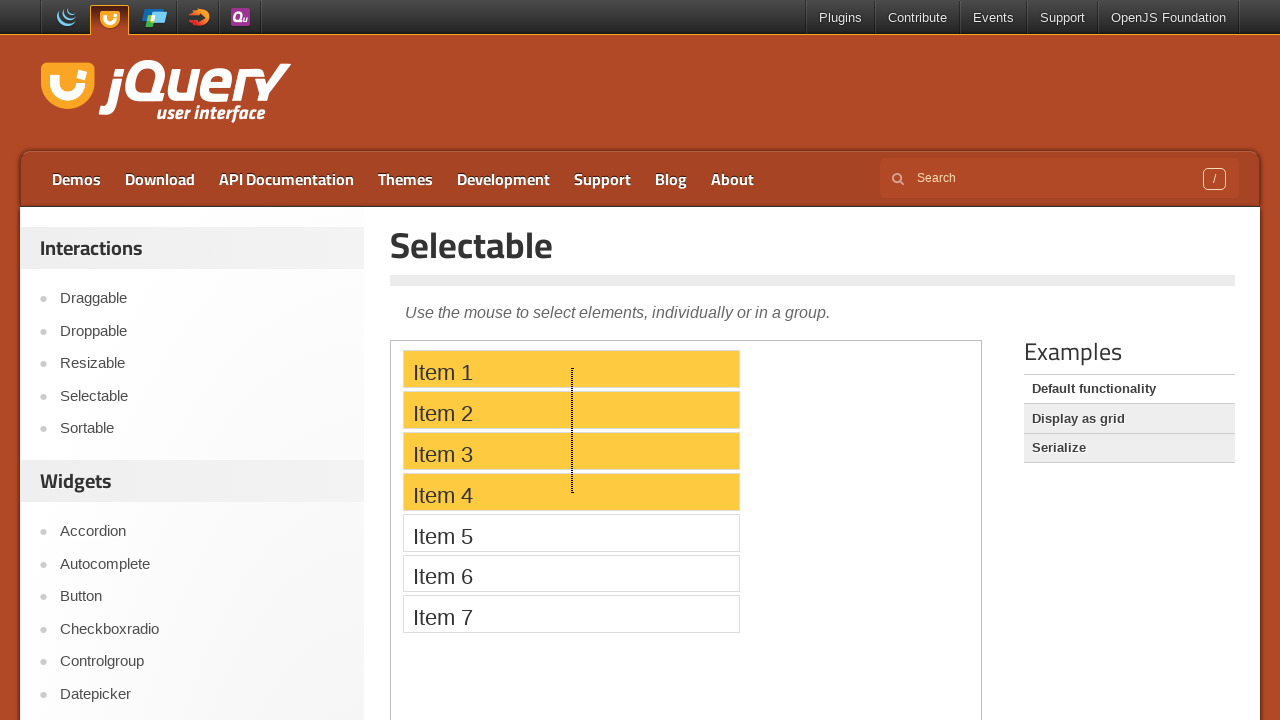

Released mouse button to complete selection of items 1-4 at (571, 492)
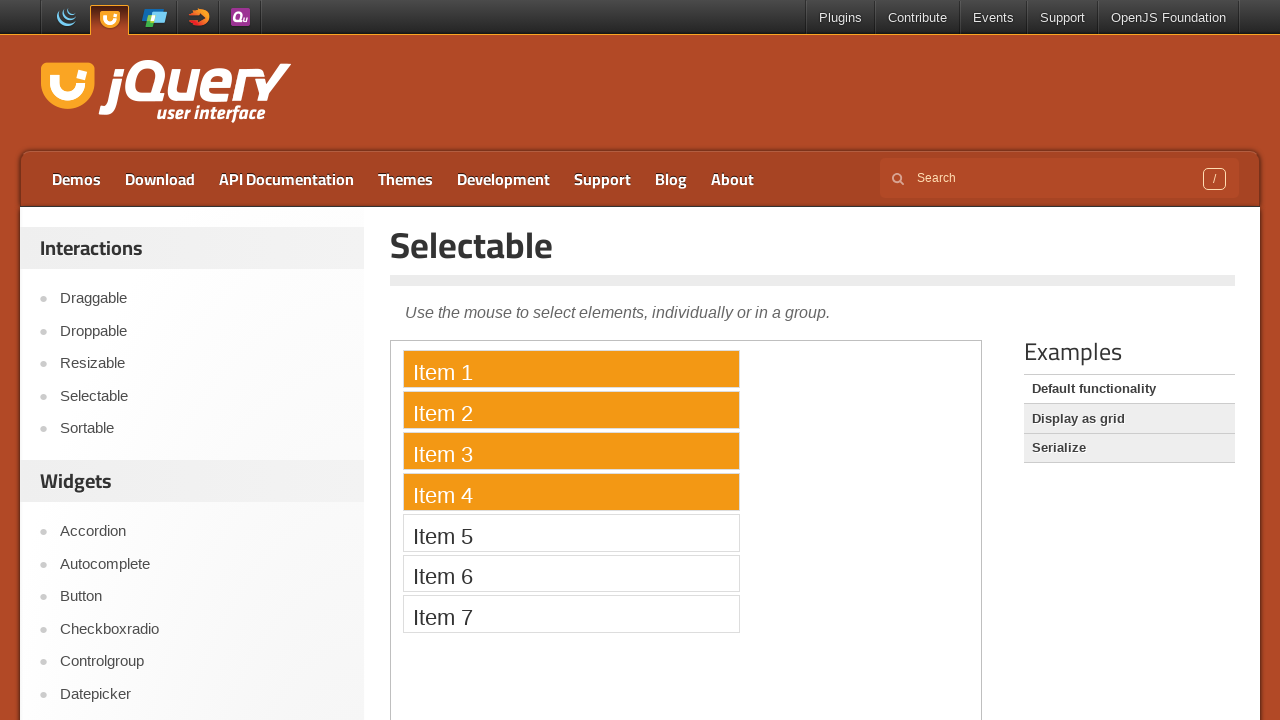

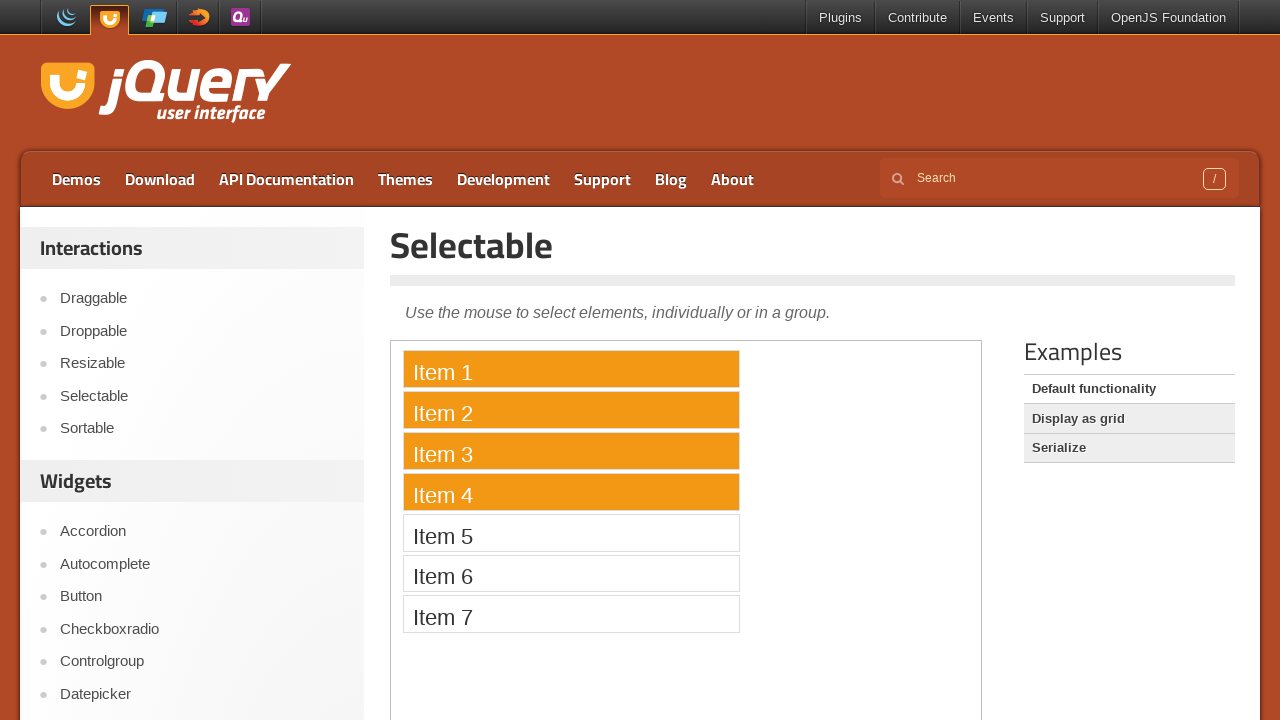